Tests the green loading functionality using explicit waits, clicking the button and verifying the loading and success states appear correctly.

Starting URL: https://acctabootcamp.github.io/site/examples/loading_color

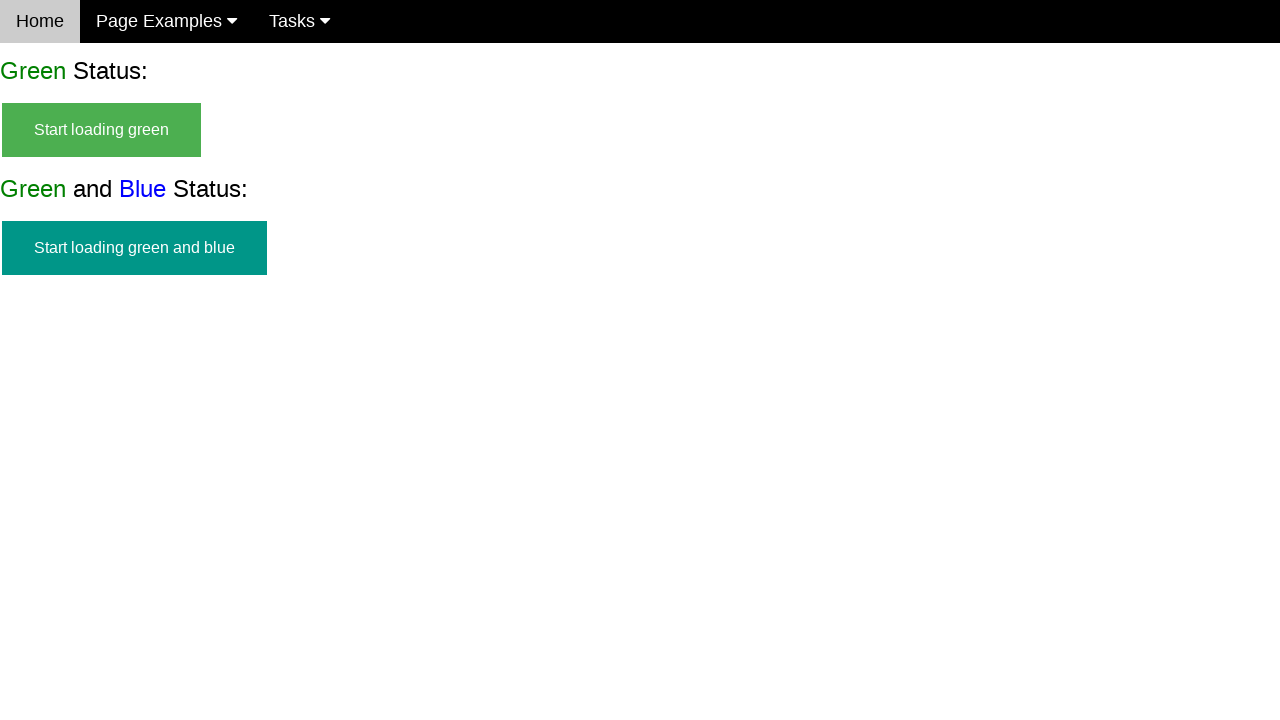

Clicked the start green button to initiate loading at (102, 130) on #start_green
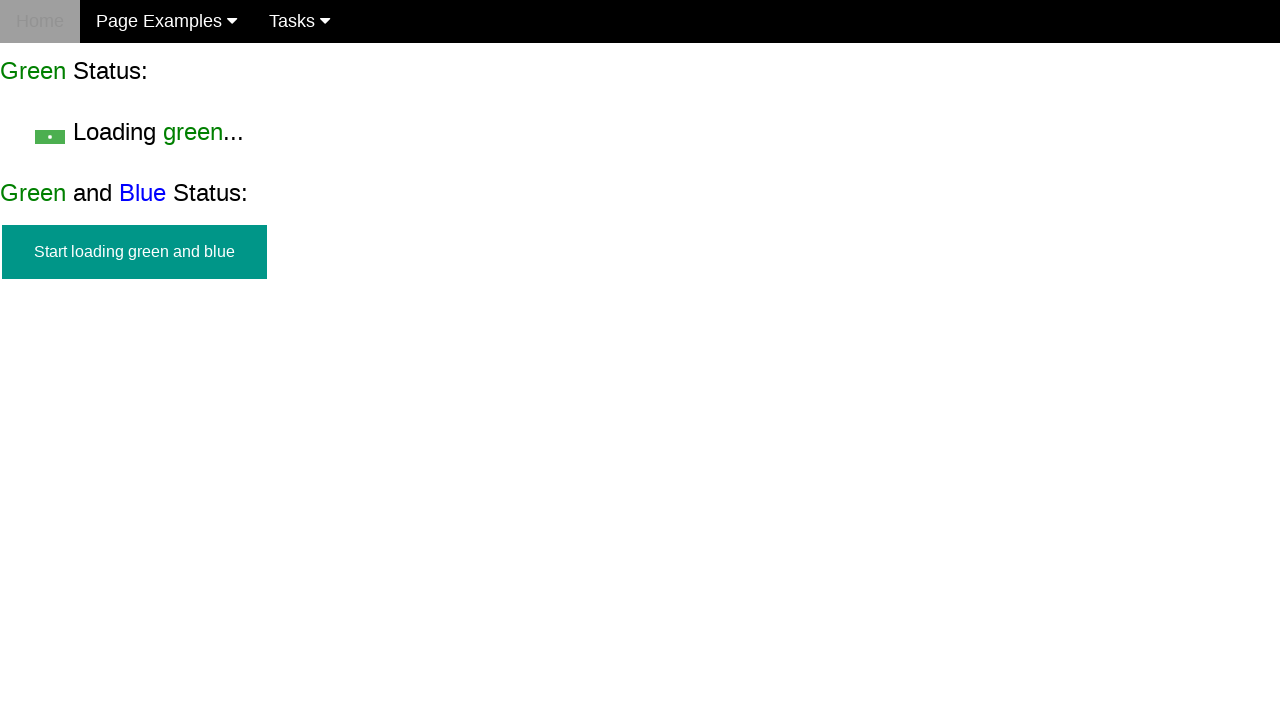

Verified start button is hidden
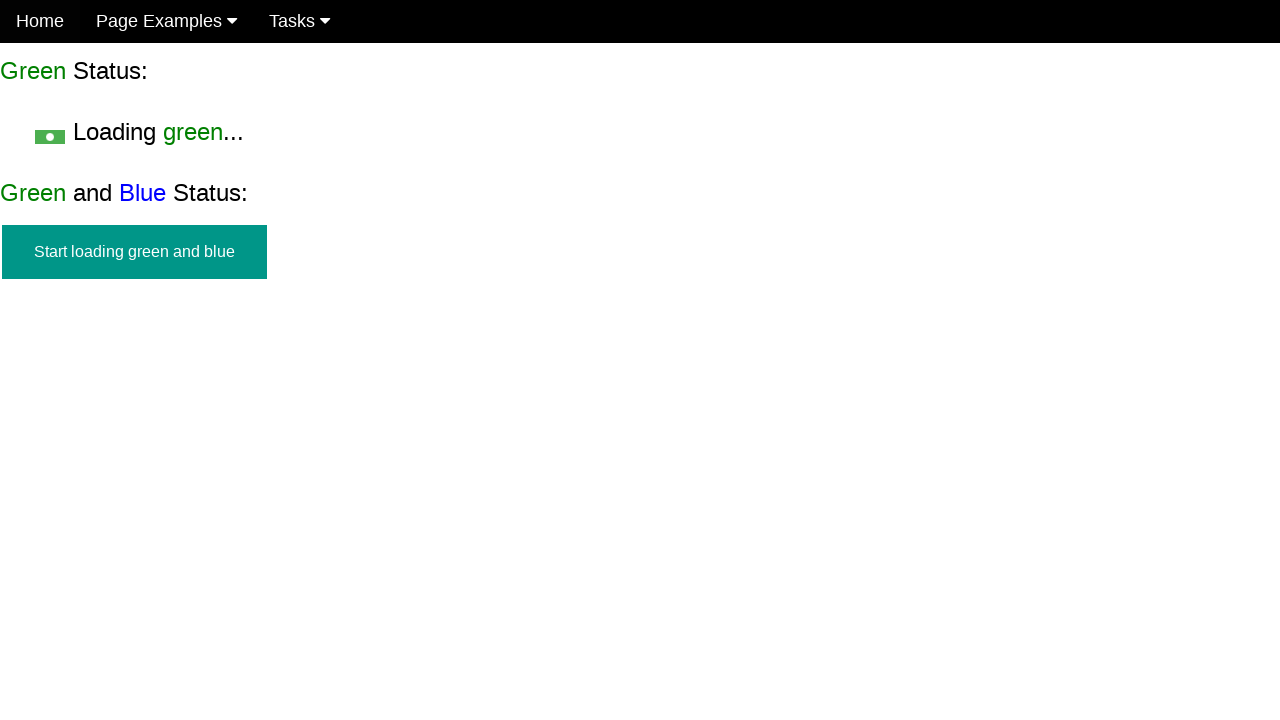

Verified loading text is visible
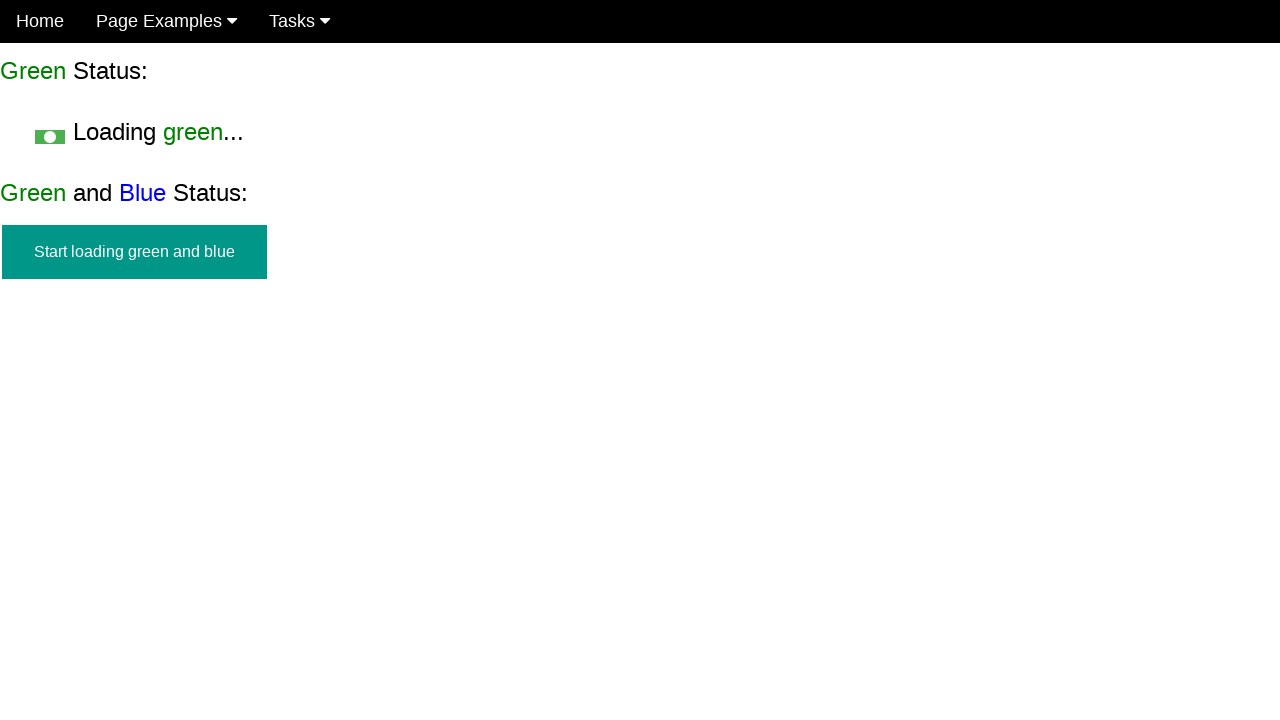

Waited for green success message to appear (explicit wait 6000ms)
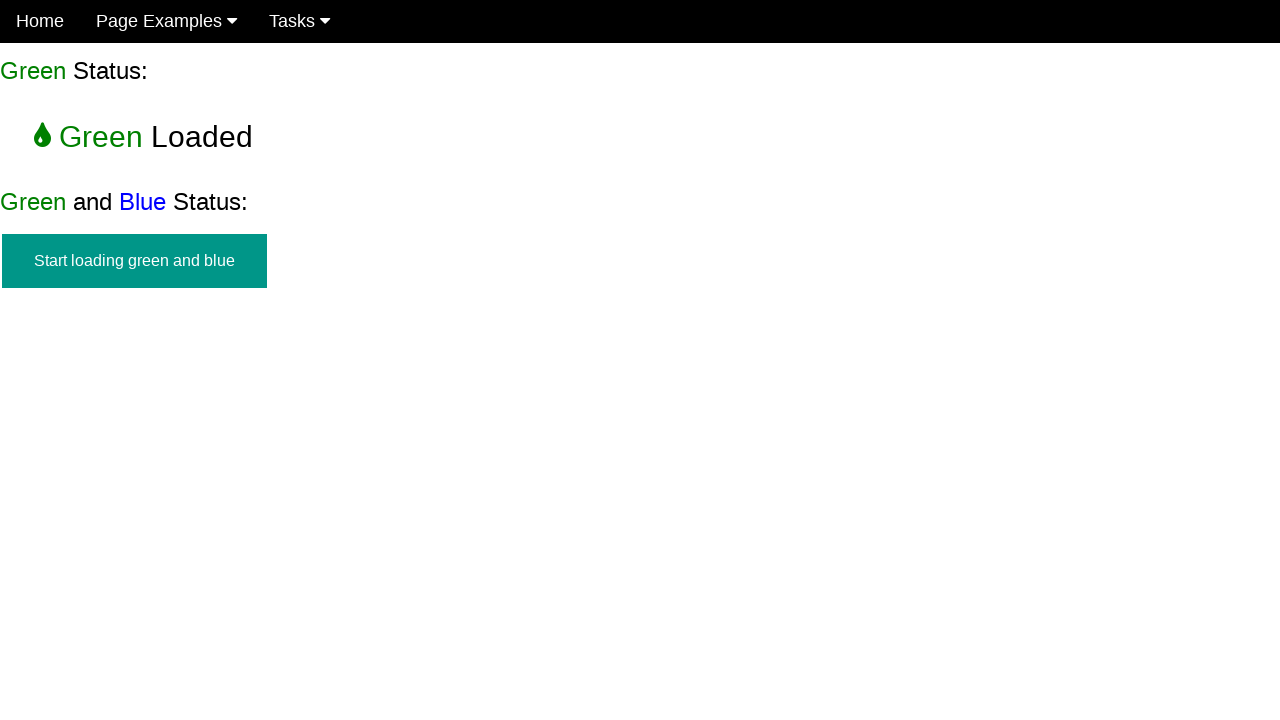

Verified start button remains hidden in final state
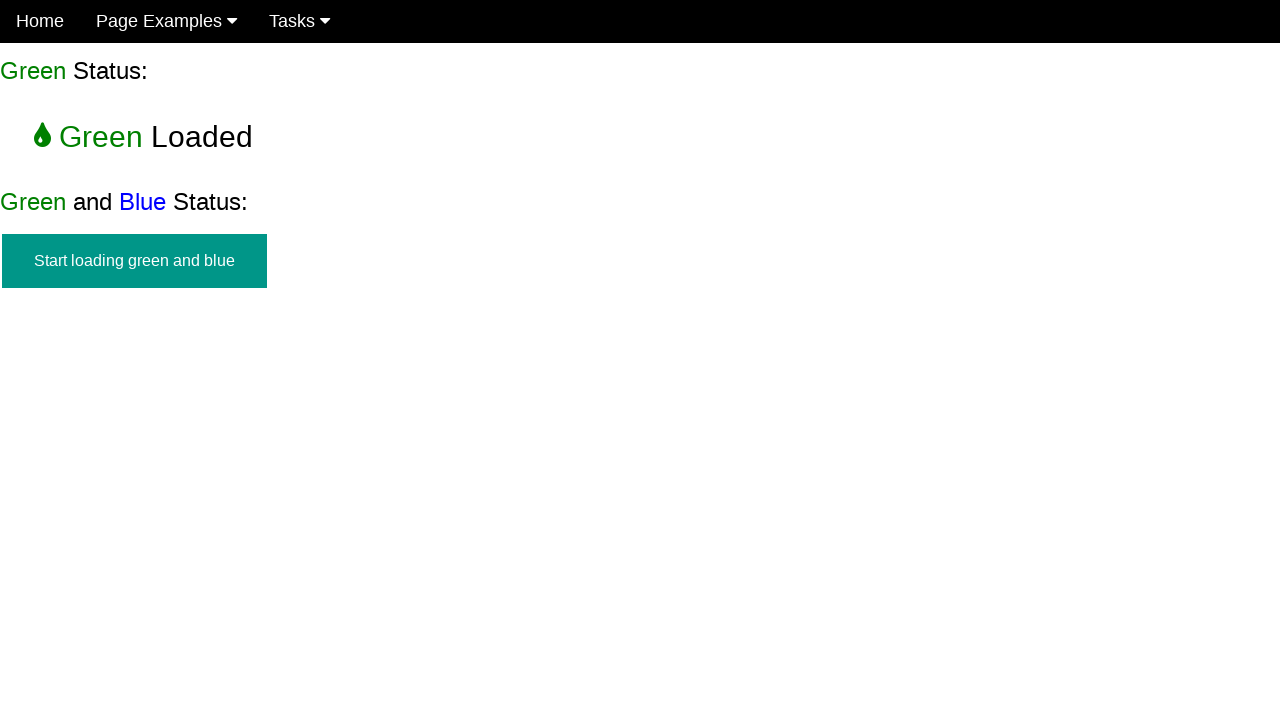

Verified loading text is hidden in final state
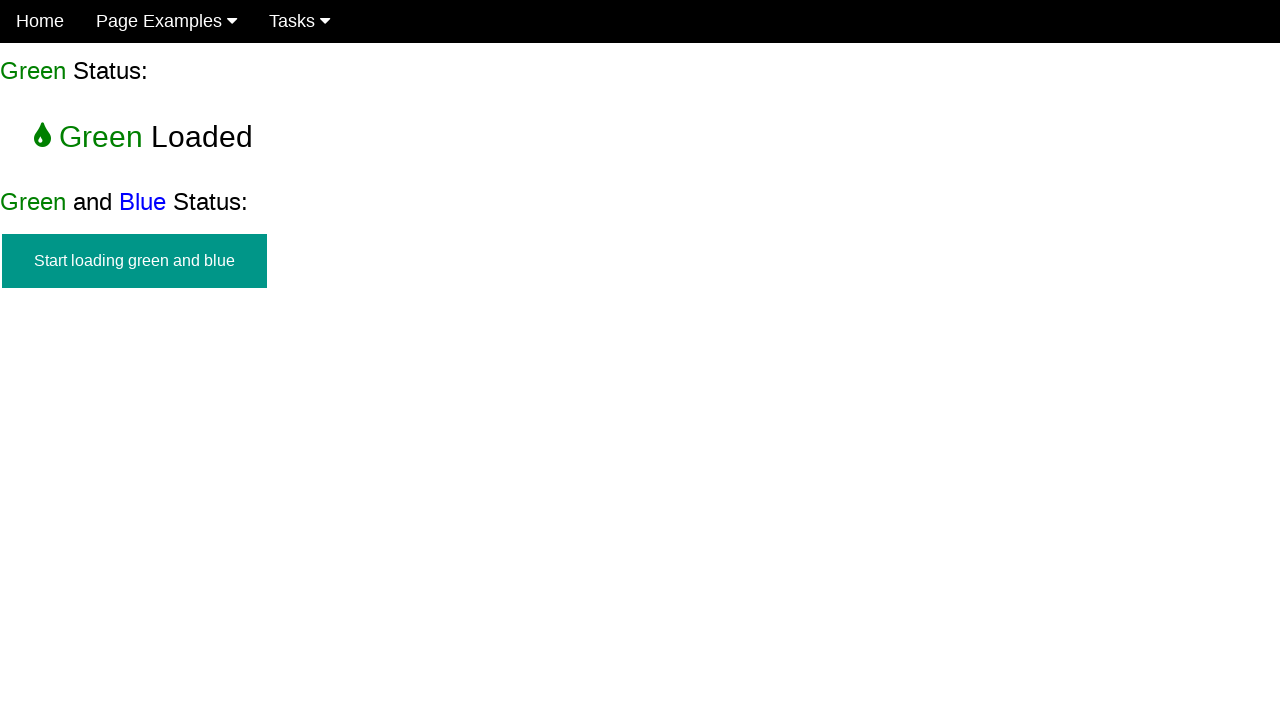

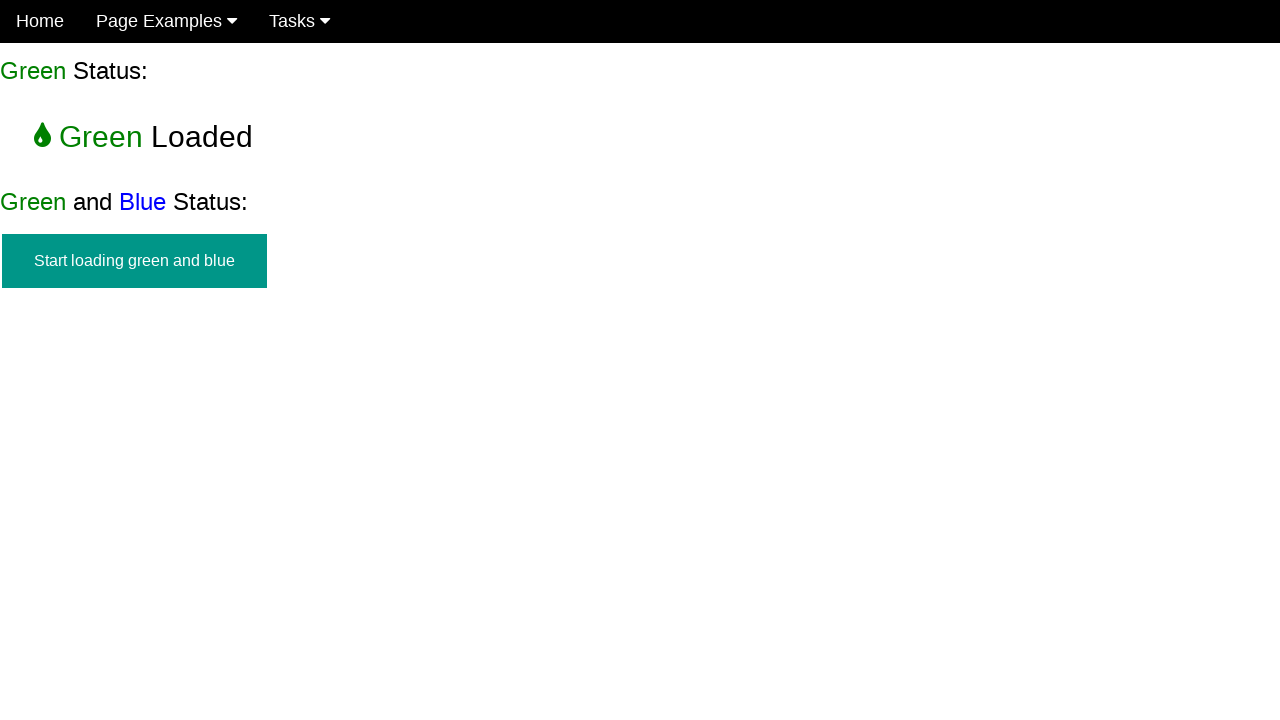